Tests window handling by clicking a link to open a new window, switching between windows, and verifying text in both parent and child windows

Starting URL: https://the-internet.herokuapp.com/

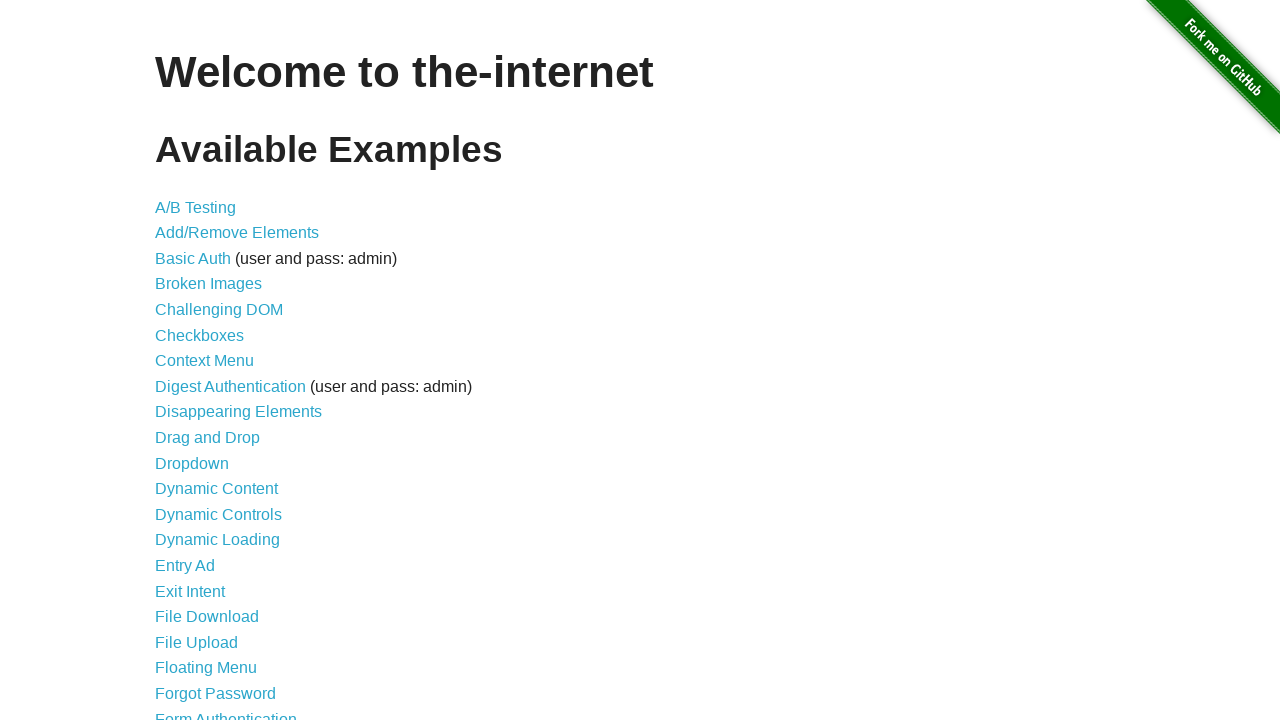

Clicked on 'Multiple Windows' link at (218, 369) on xpath=//a[contains(text(),'Multiple Windows')]
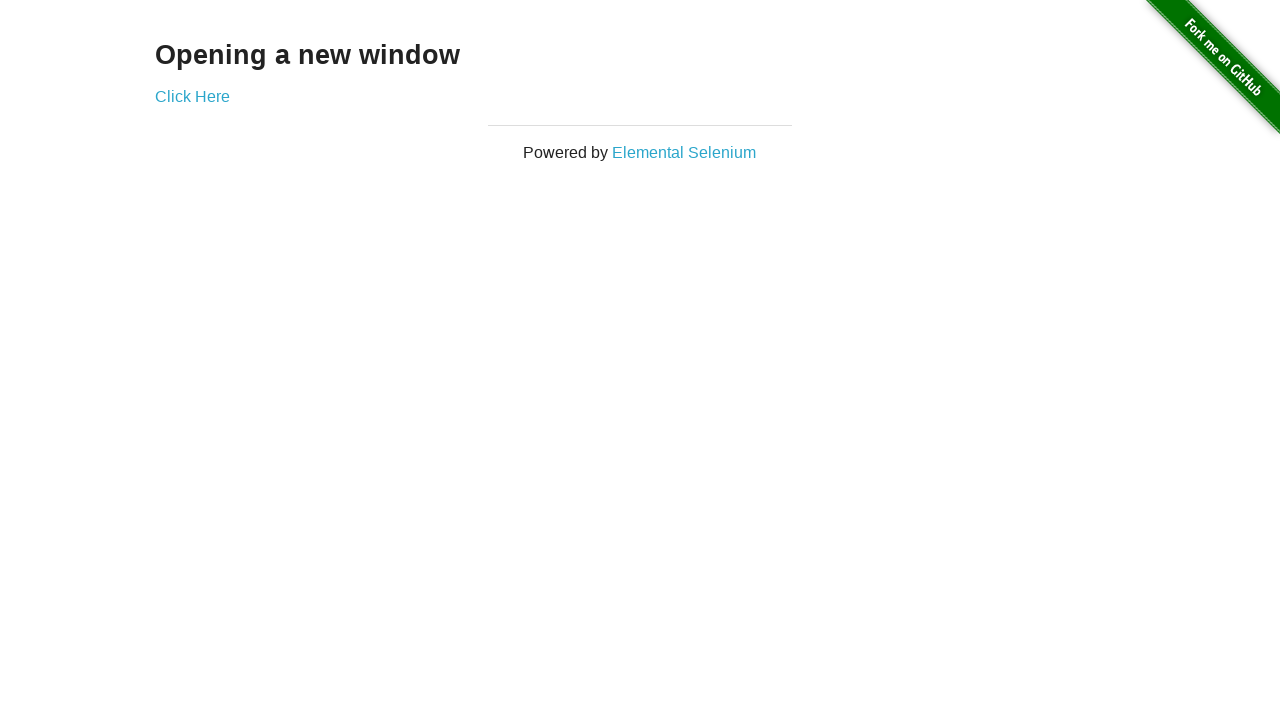

Clicked link to open new window at (192, 96) on xpath=//div[@class='example']/a
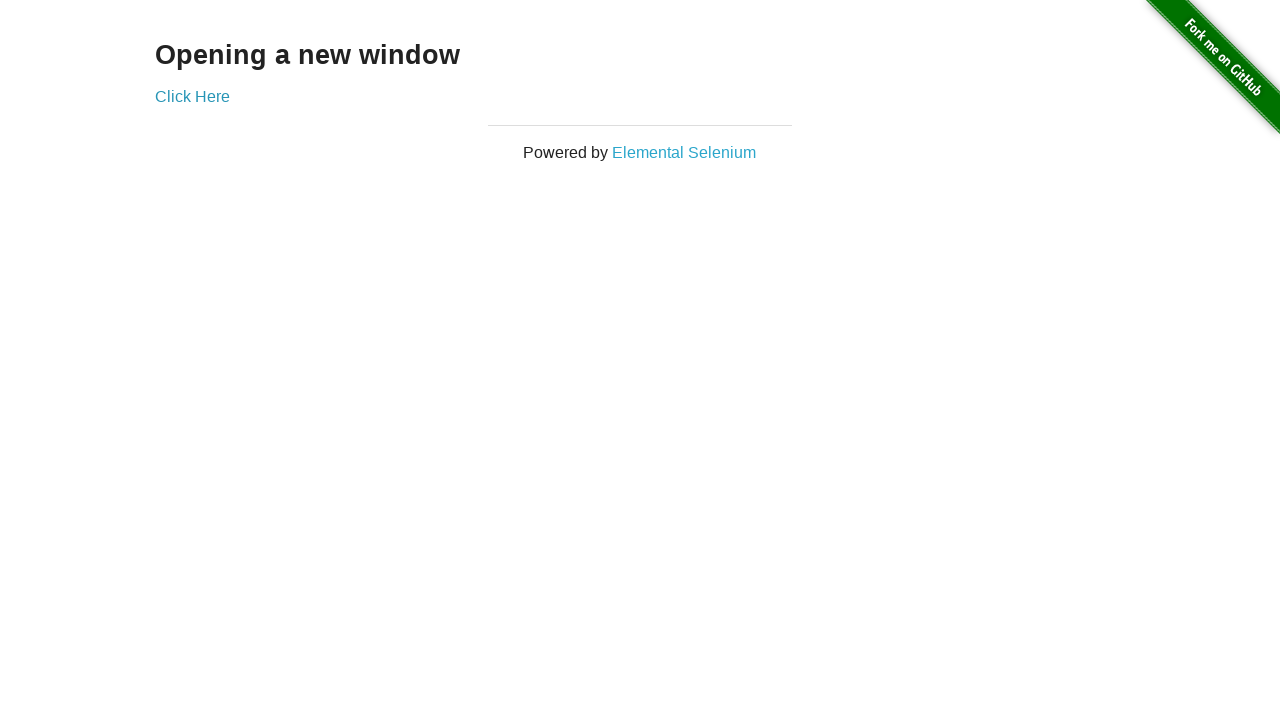

New window/page object obtained
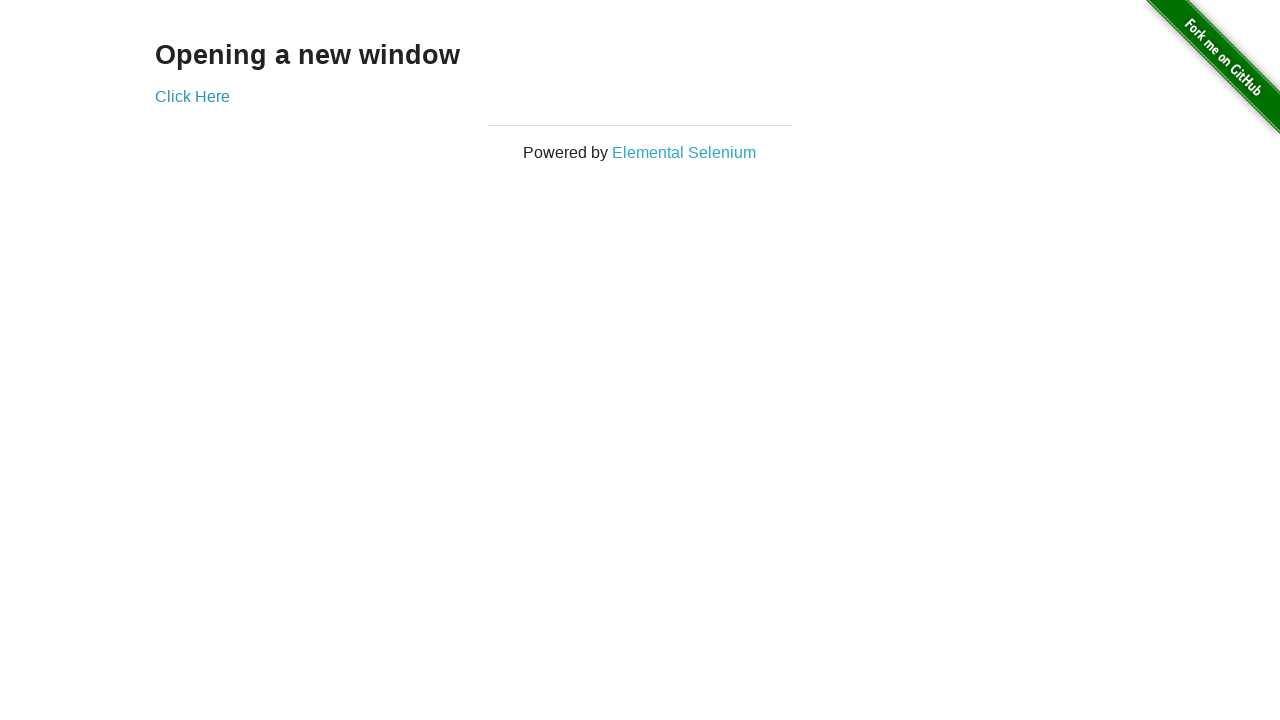

New page finished loading
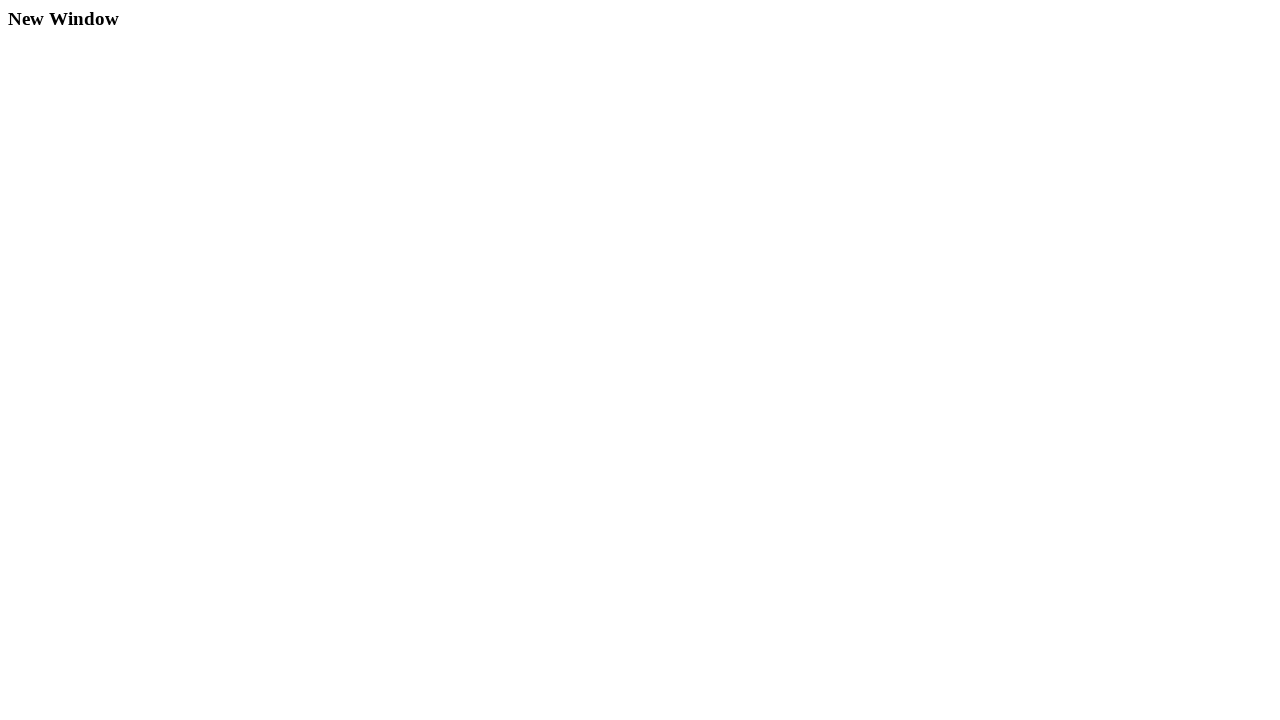

Verified heading element in new window appeared
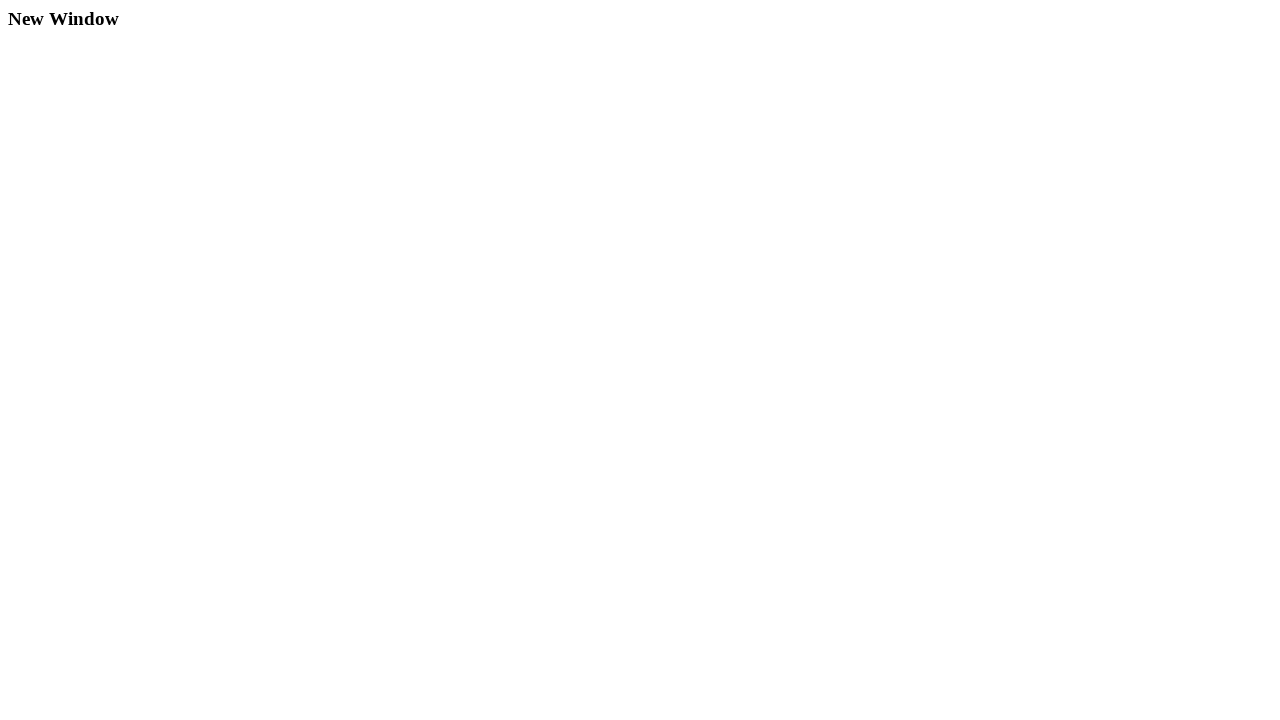

Verified heading text in parent window
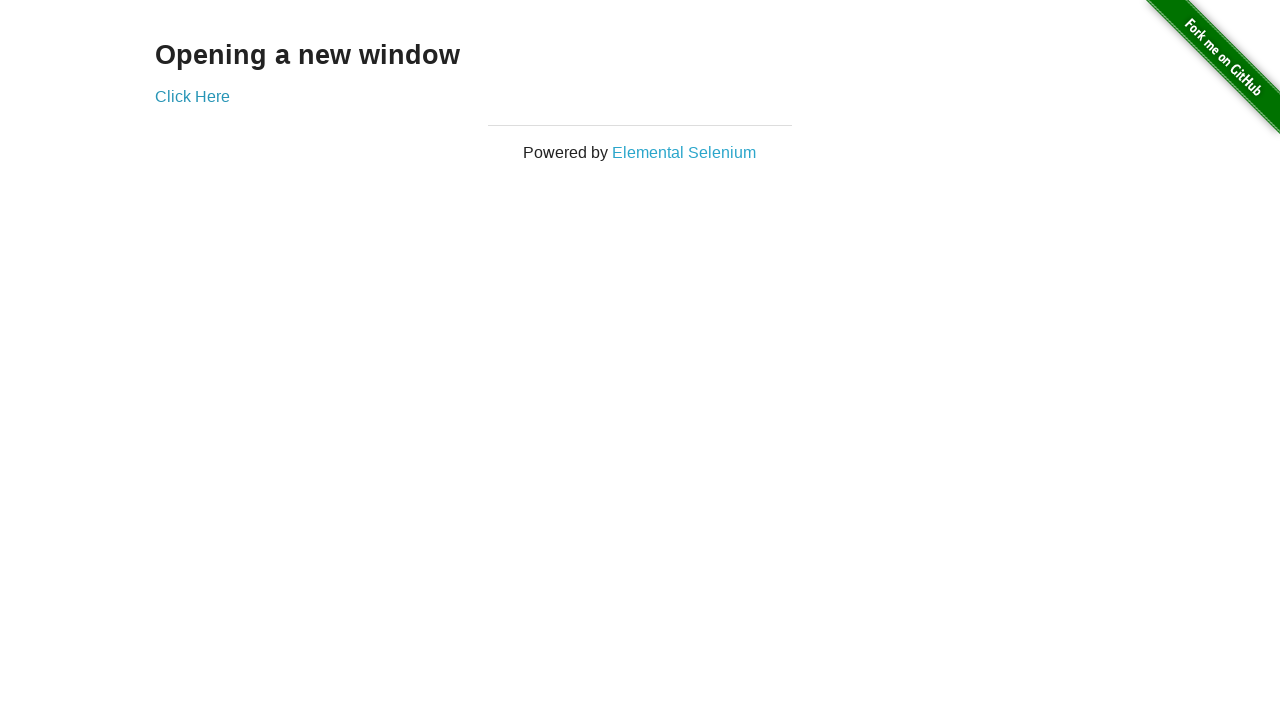

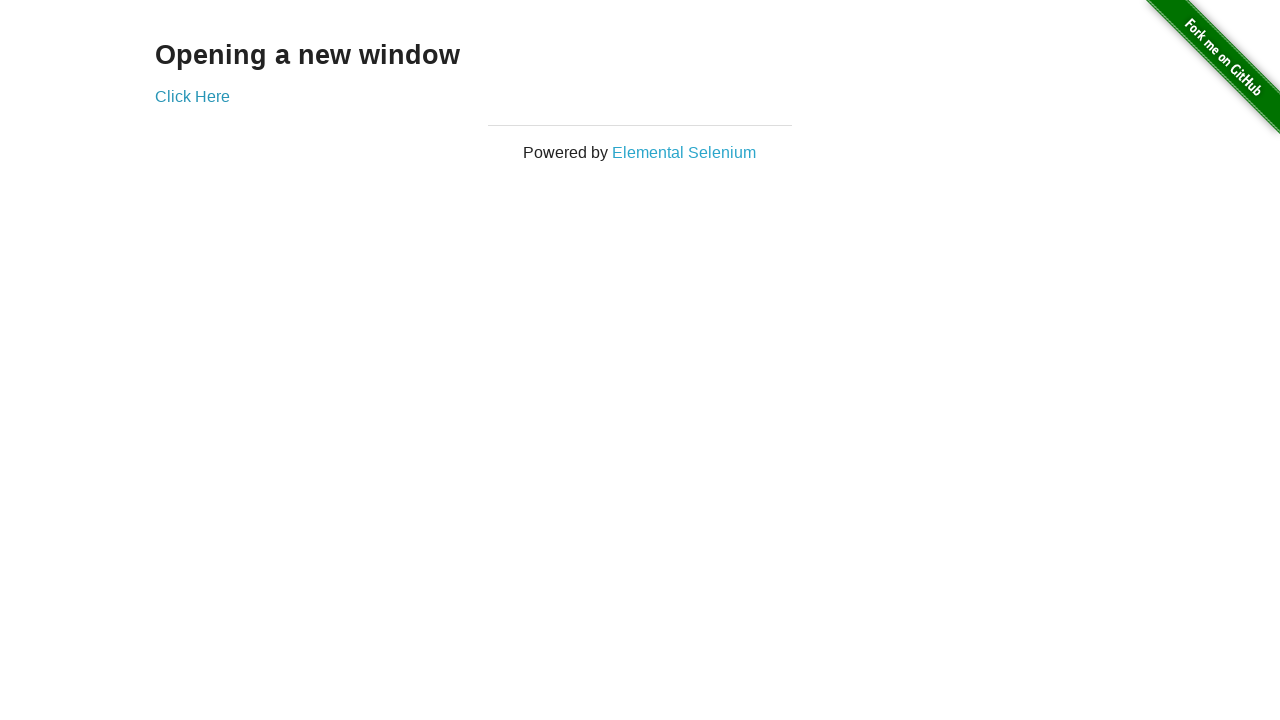